Tests web table sorting functionality by clicking on column header to sort, verifying the sort order, and searching for specific items with pagination

Starting URL: https://rahulshettyacademy.com/seleniumPractise/#/offers

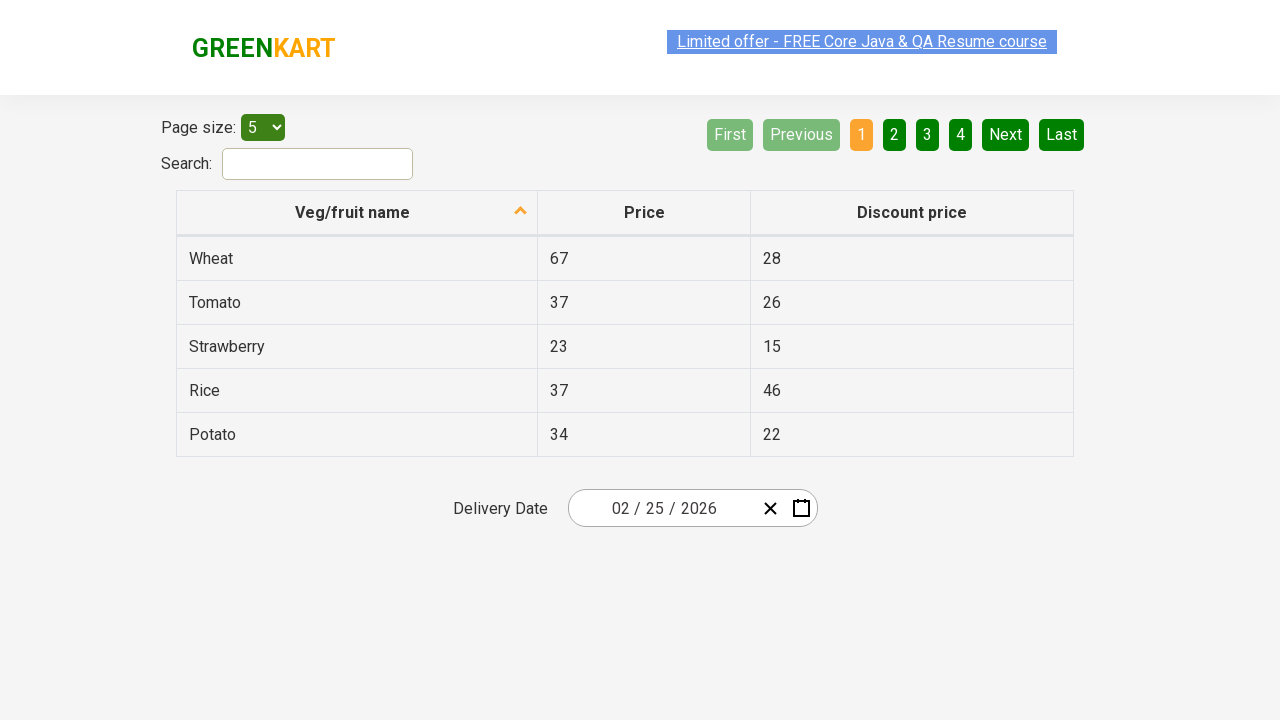

Clicked first column header to sort table at (357, 213) on xpath=//tr//th[1]
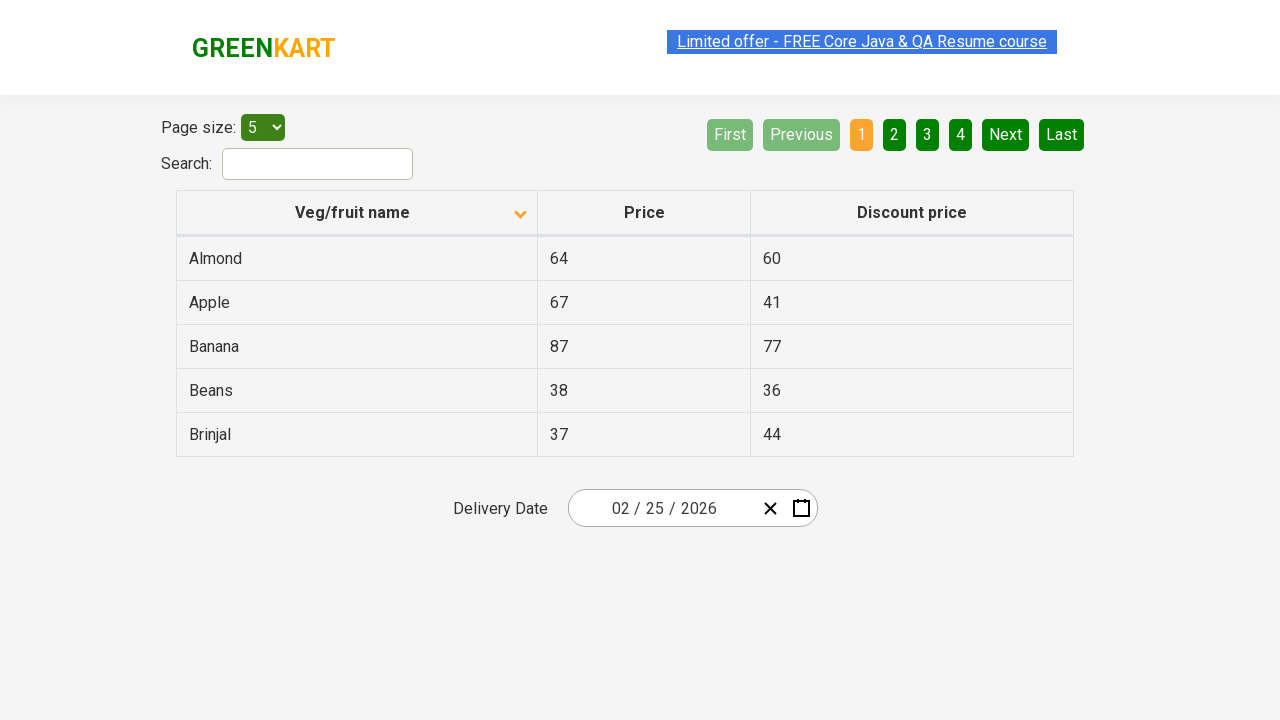

Retrieved all text contents from first column
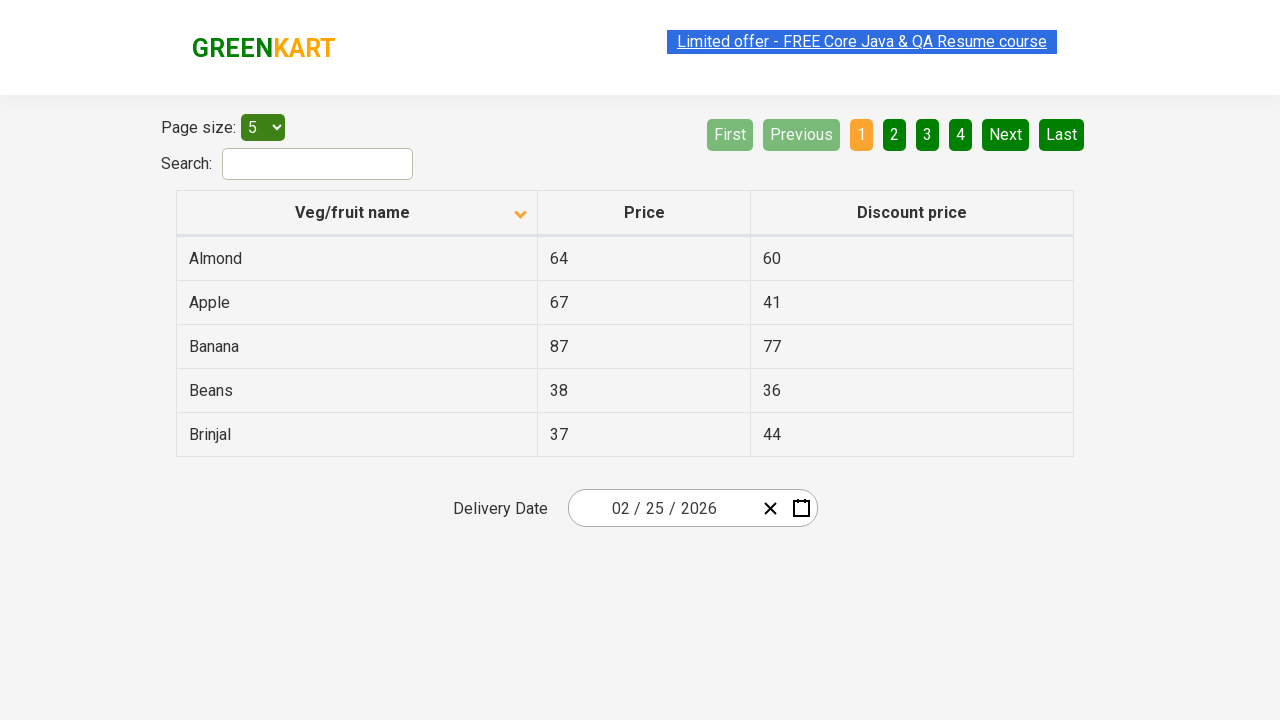

Verified table is sorted in ascending order
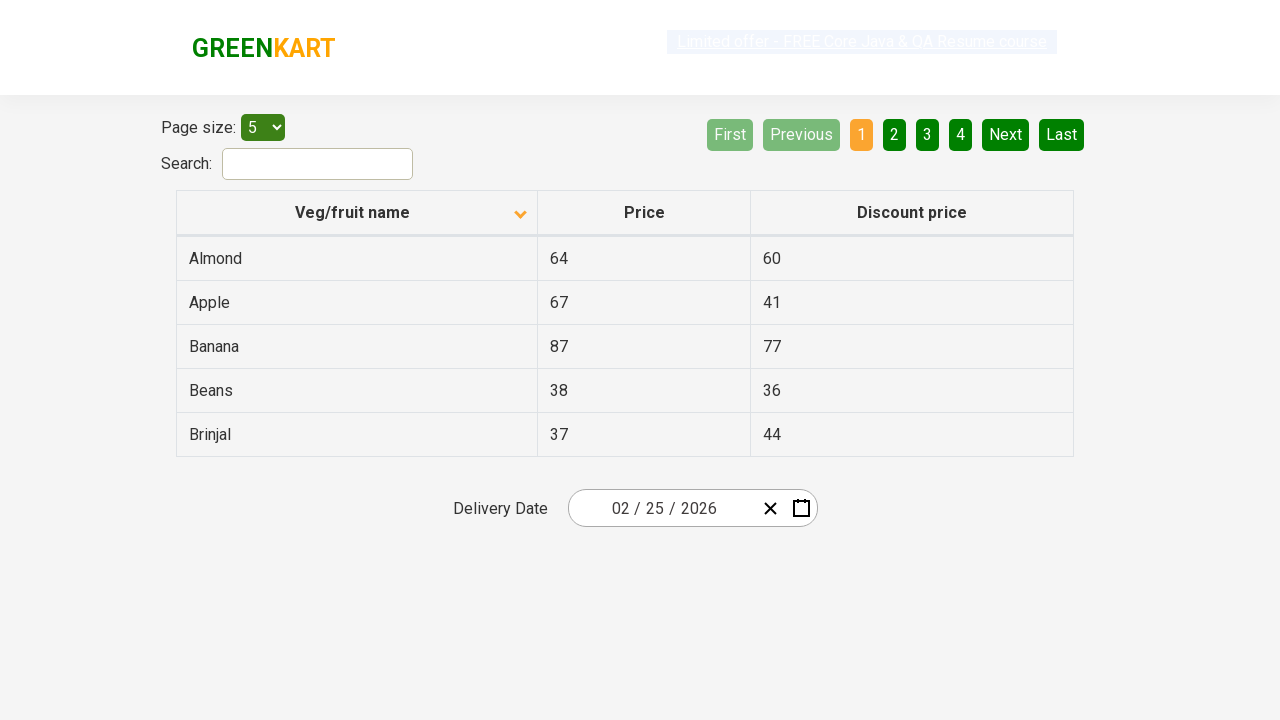

Retrieved all rows from first column for searching
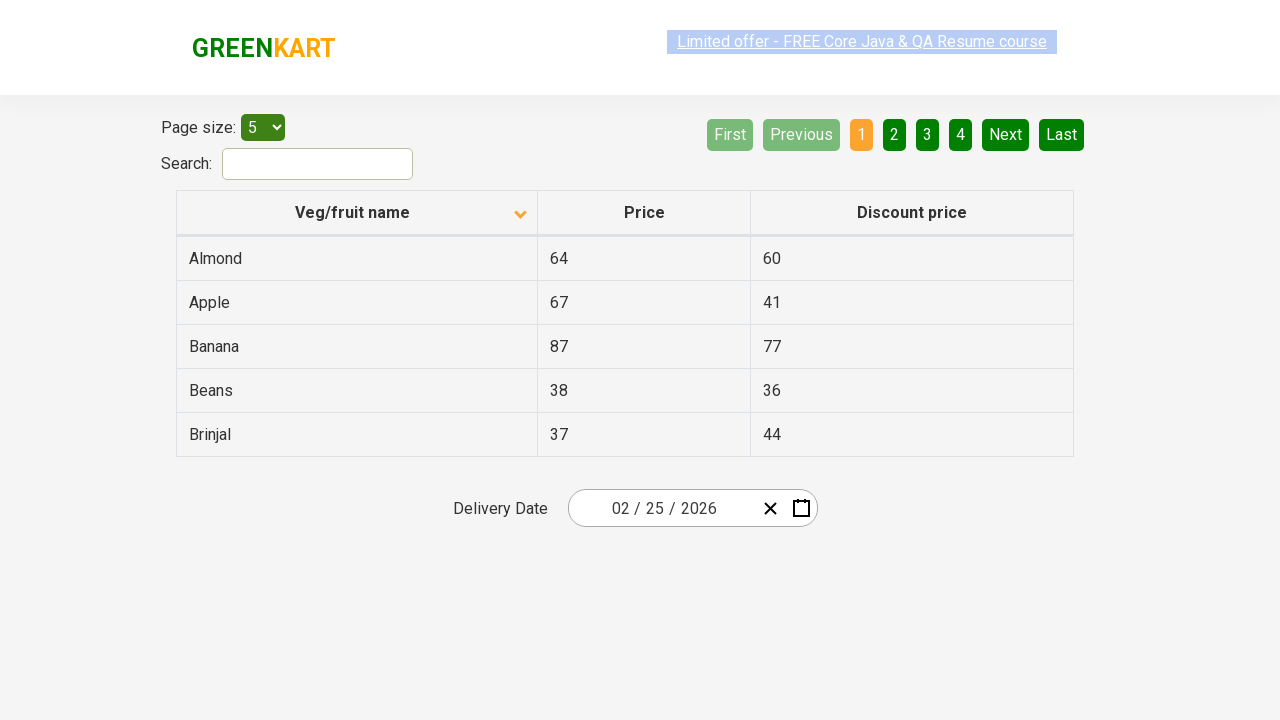

Clicked Next button to go to next page at (1006, 134) on [aria-label='Next']
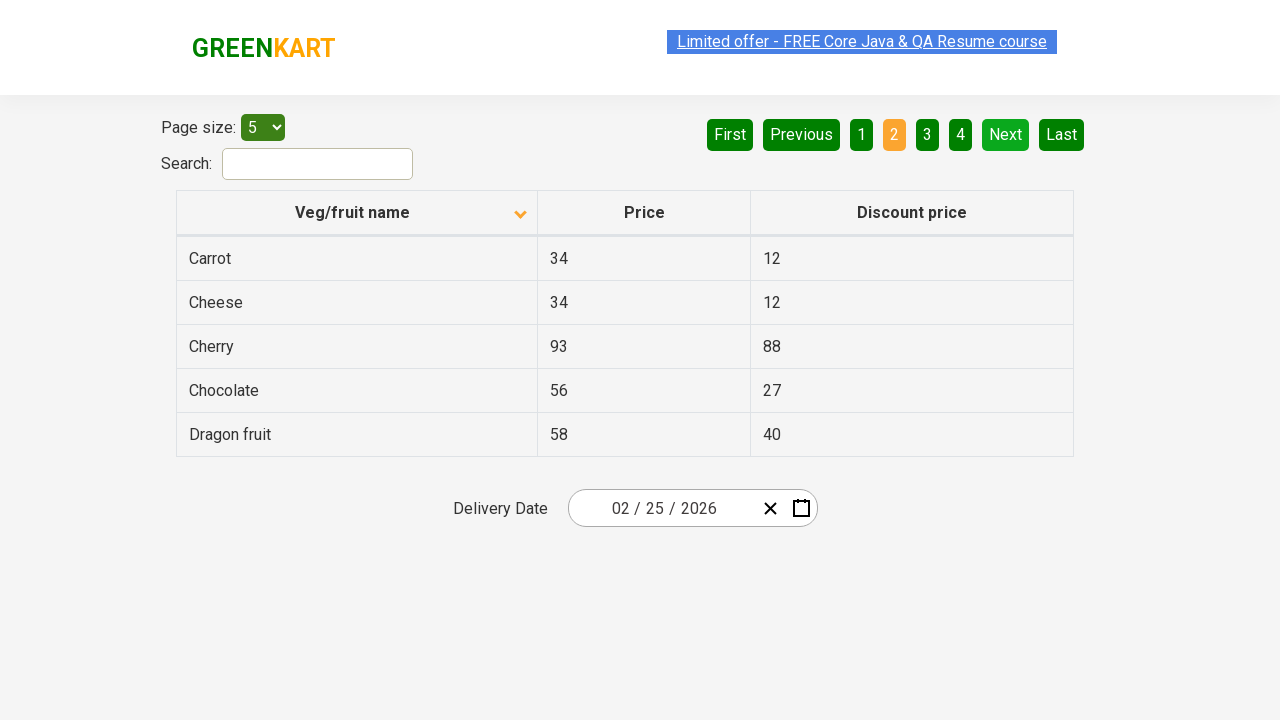

Waited for table to update after pagination
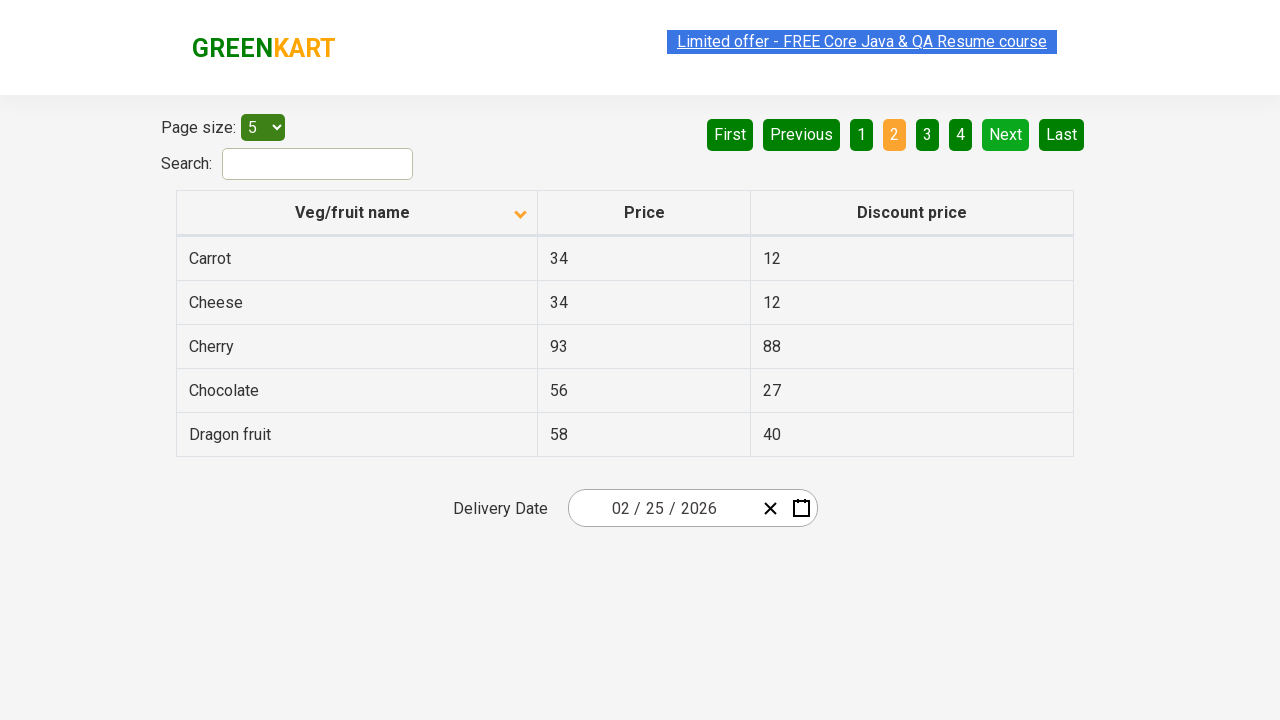

Retrieved all rows from first column for searching
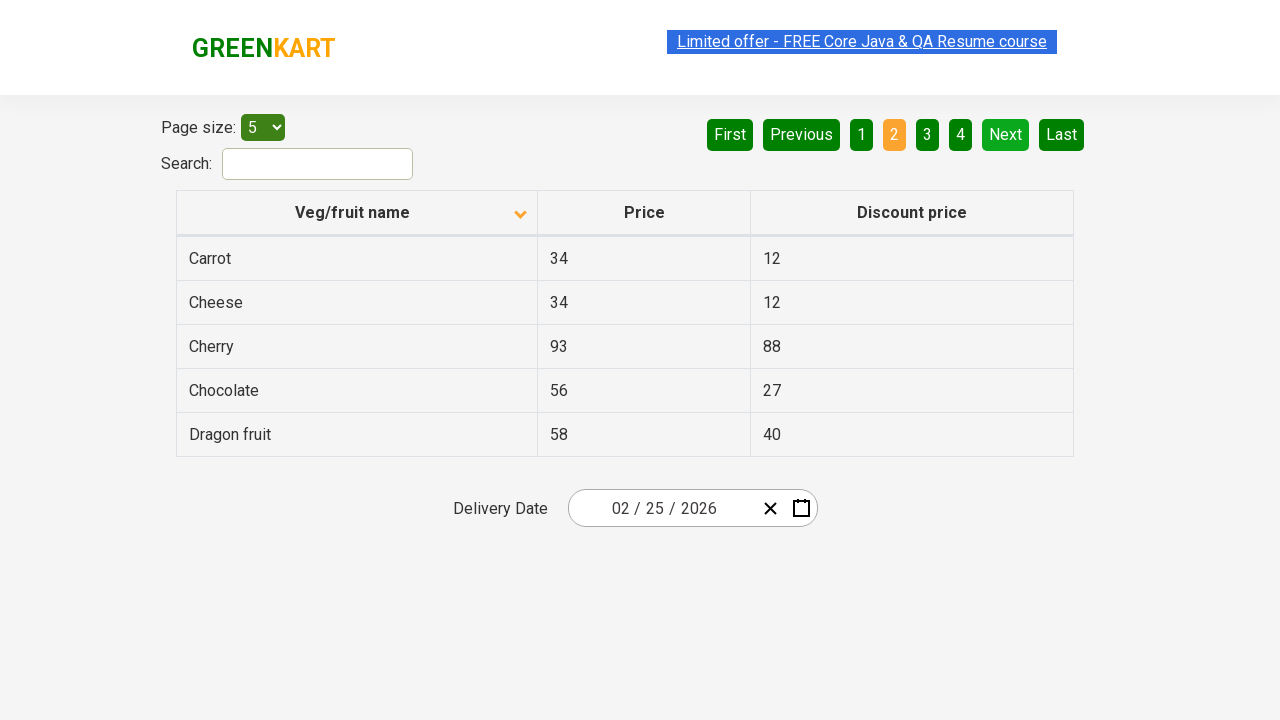

Clicked Next button to go to next page at (1006, 134) on [aria-label='Next']
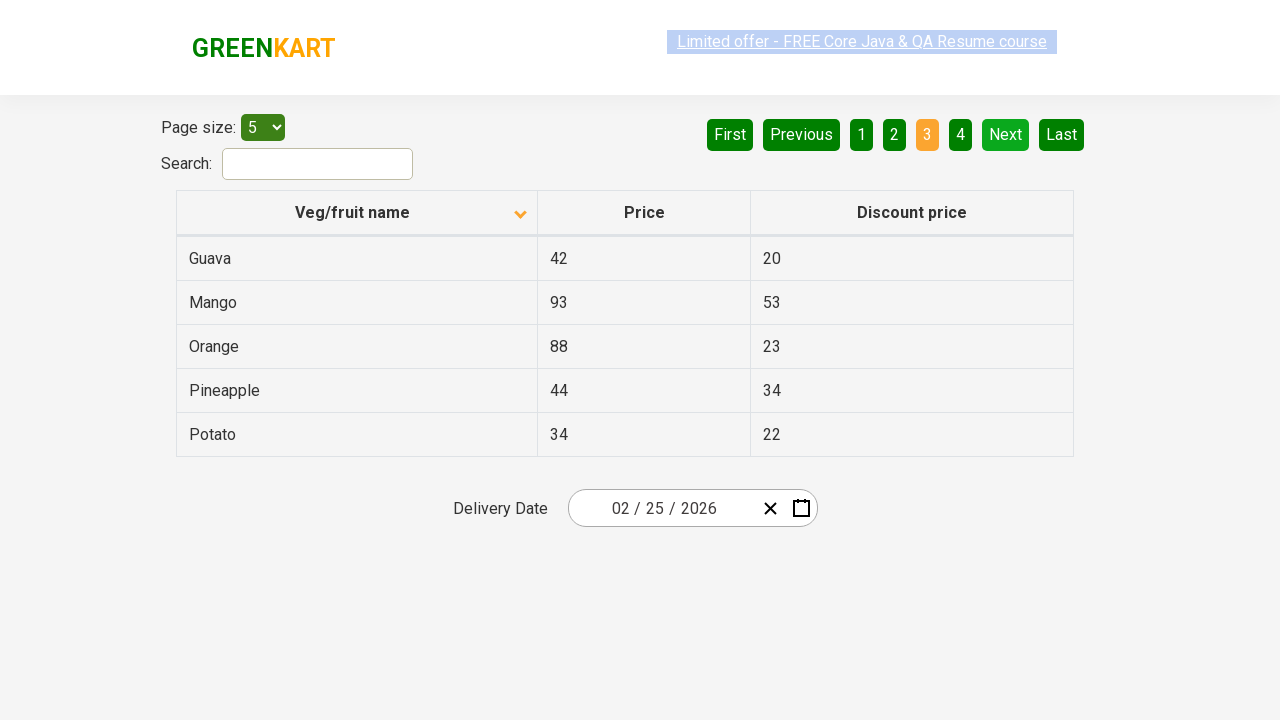

Waited for table to update after pagination
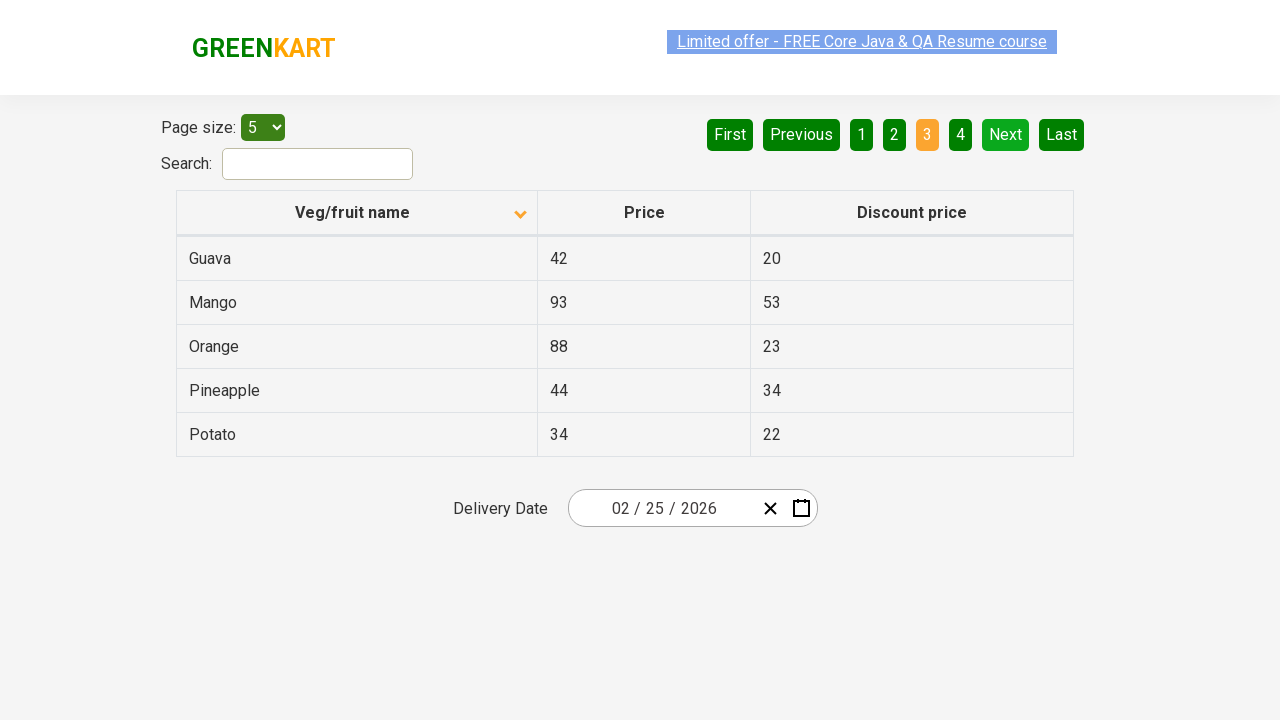

Retrieved all rows from first column for searching
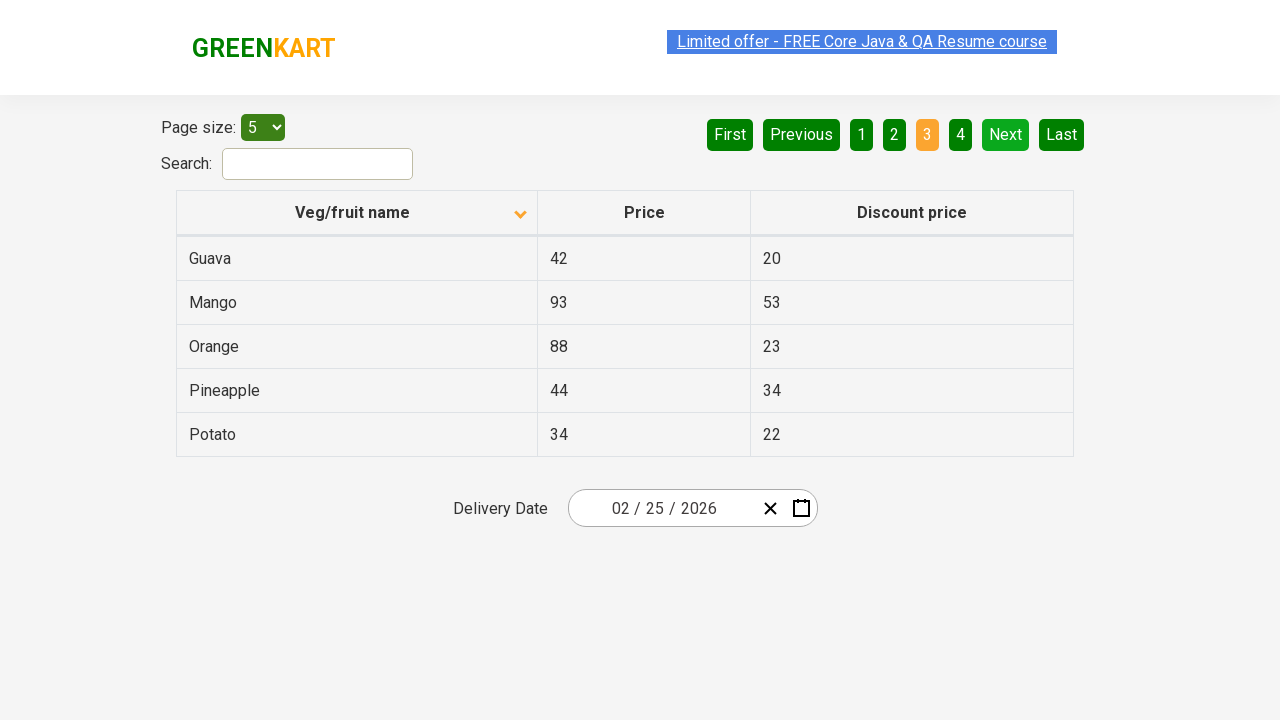

Clicked Next button to go to next page at (1006, 134) on [aria-label='Next']
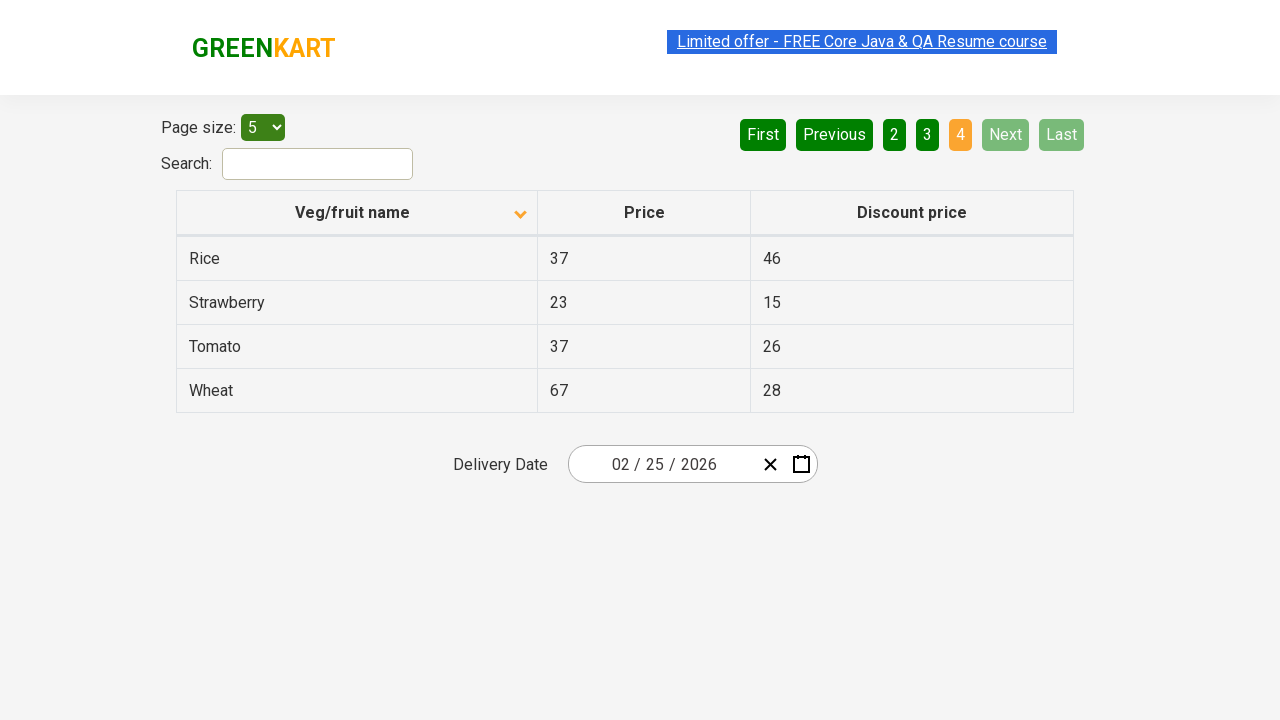

Waited for table to update after pagination
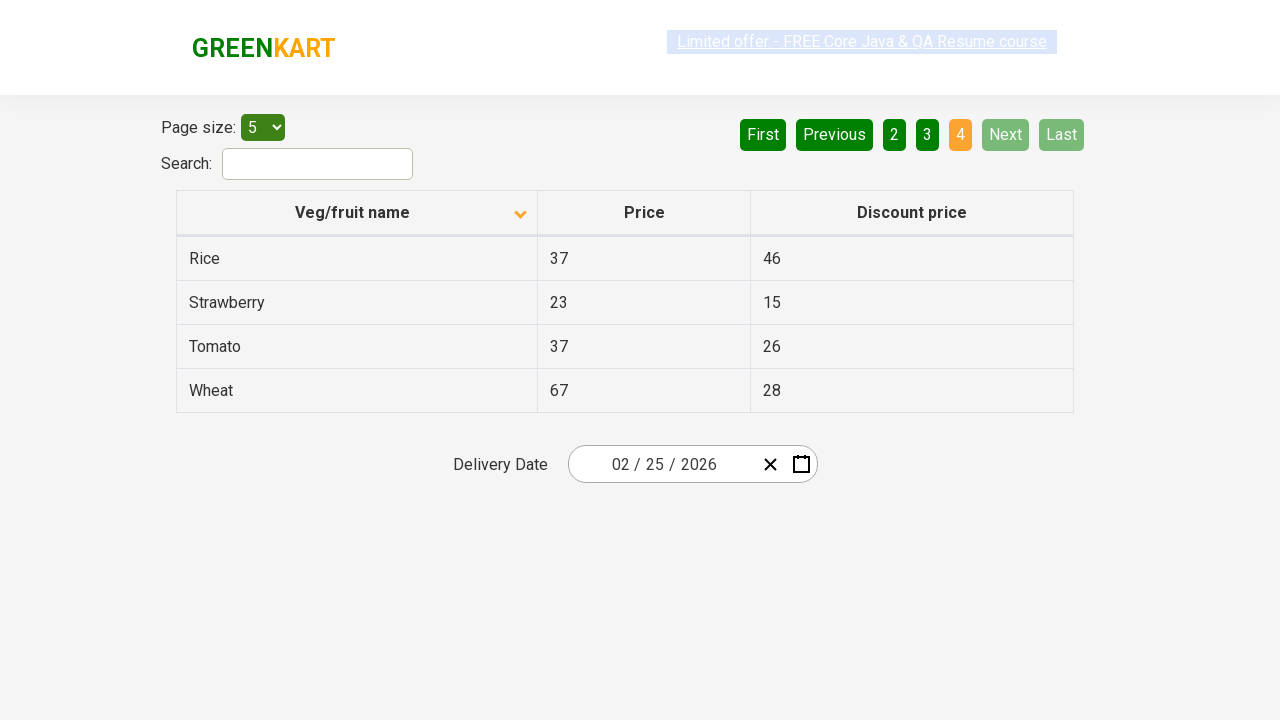

Retrieved all rows from first column for searching
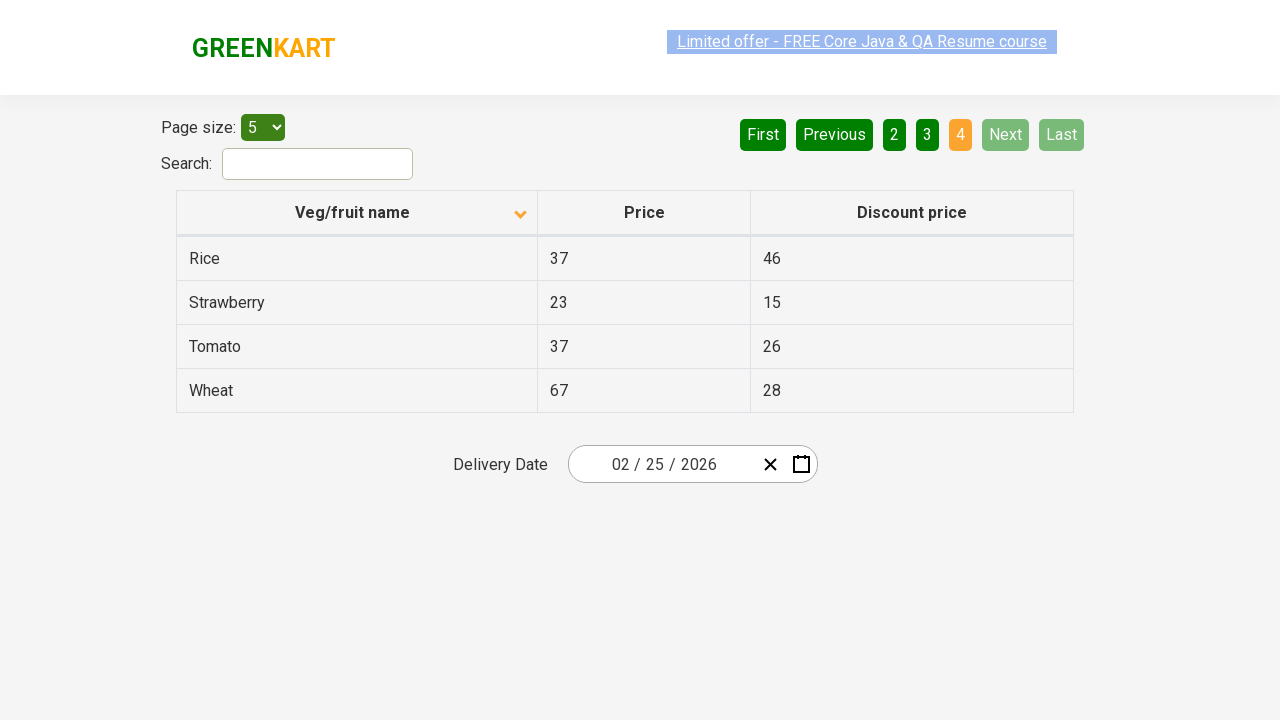

Found Rice in table with price: 37
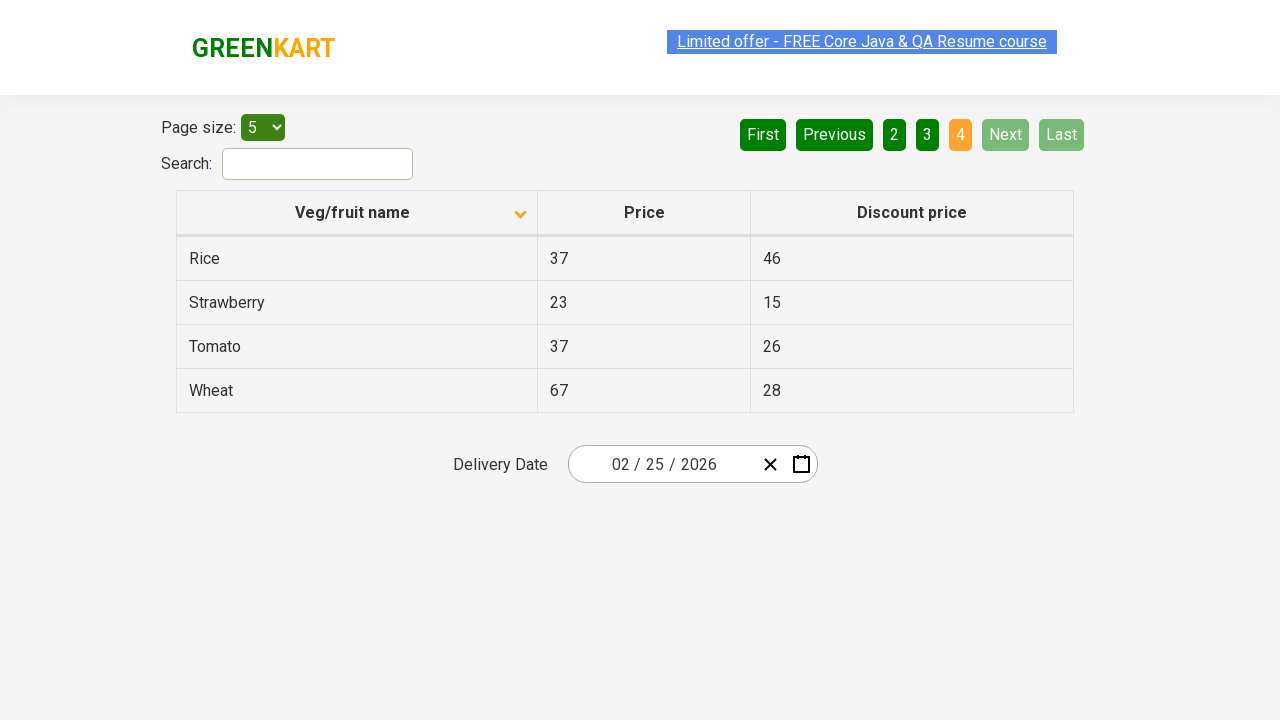

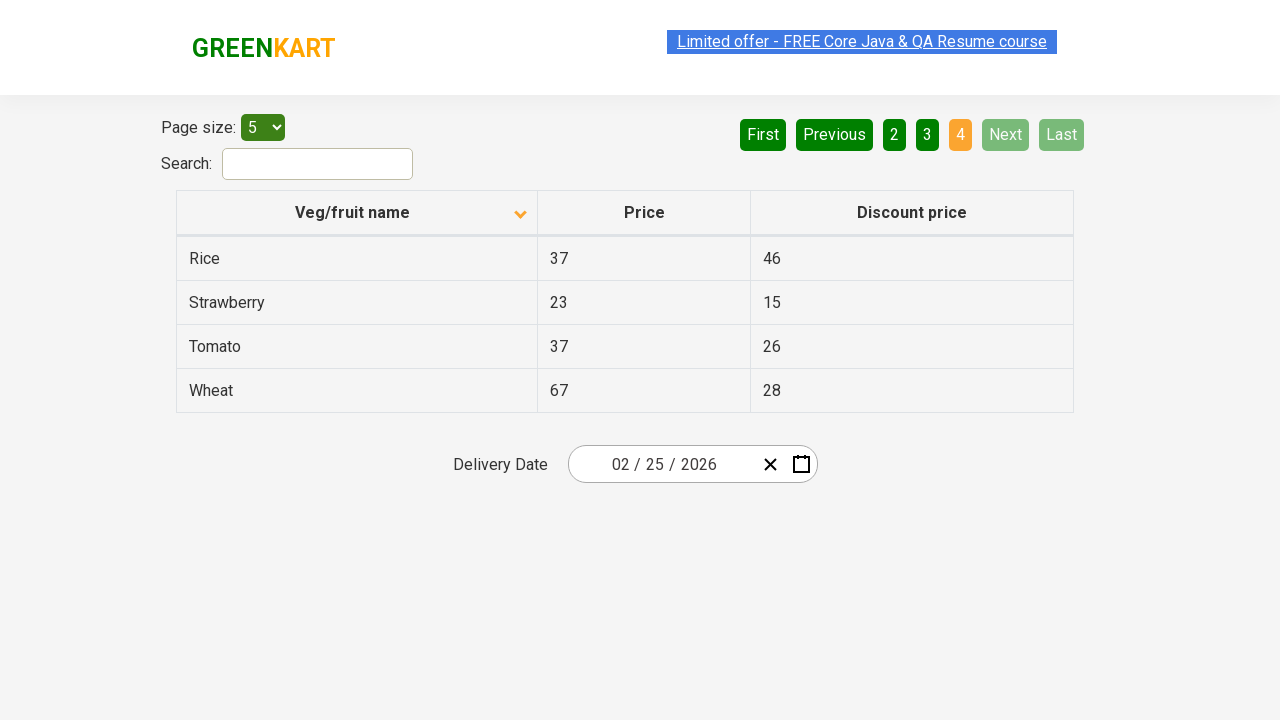